Tests the search functionality on Python.org by entering a search query and submitting the form using the Enter key

Starting URL: http://www.python.org

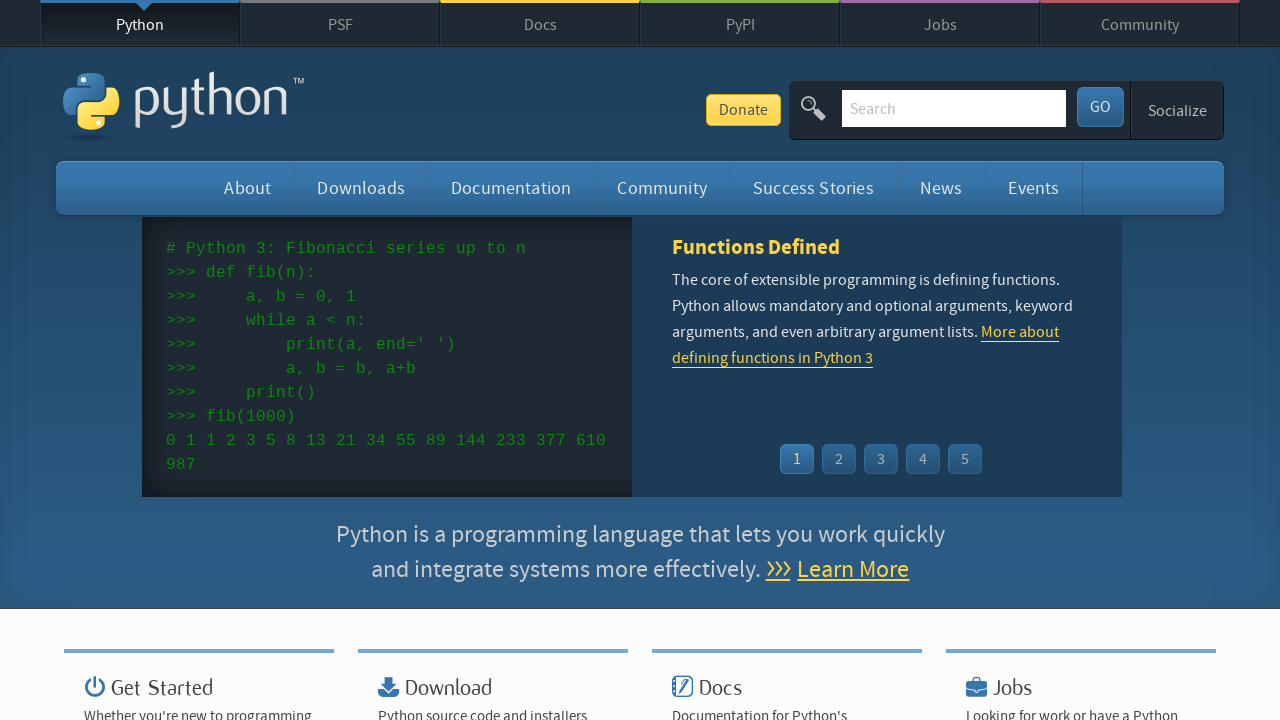

Filled search box with 'selenium' on input[name='q']
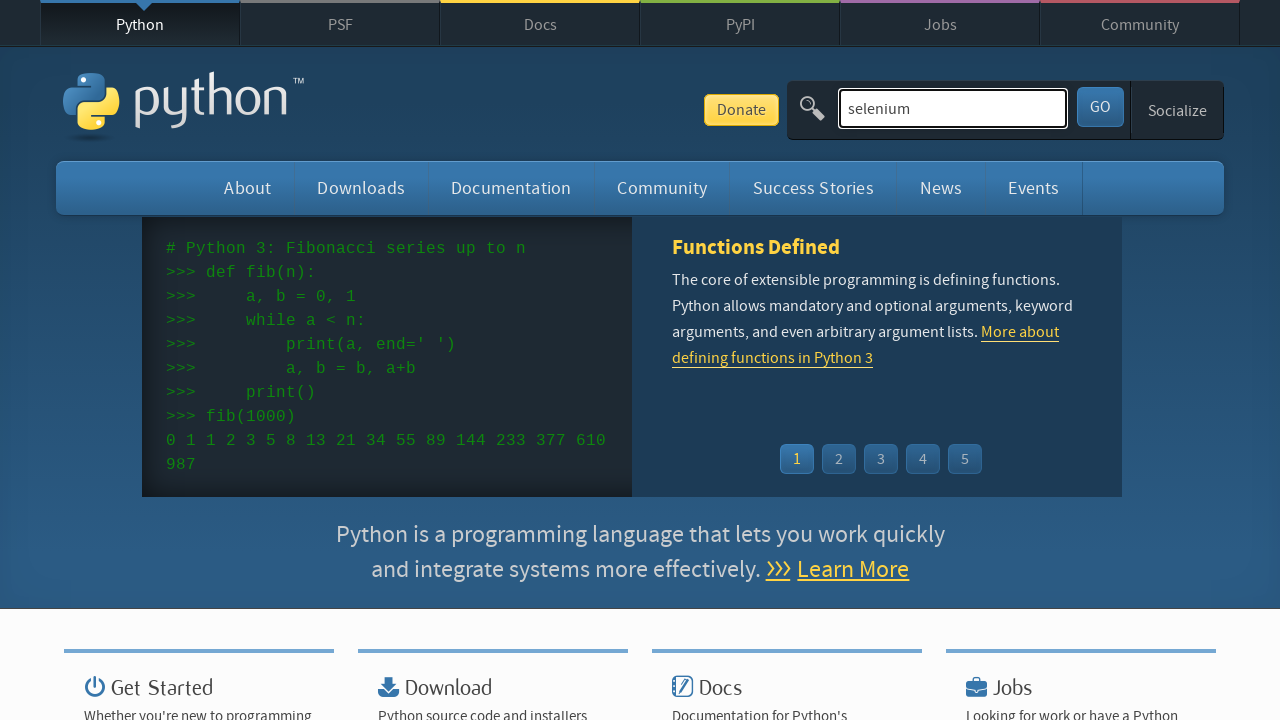

Pressed Enter key to submit search form on input[name='q']
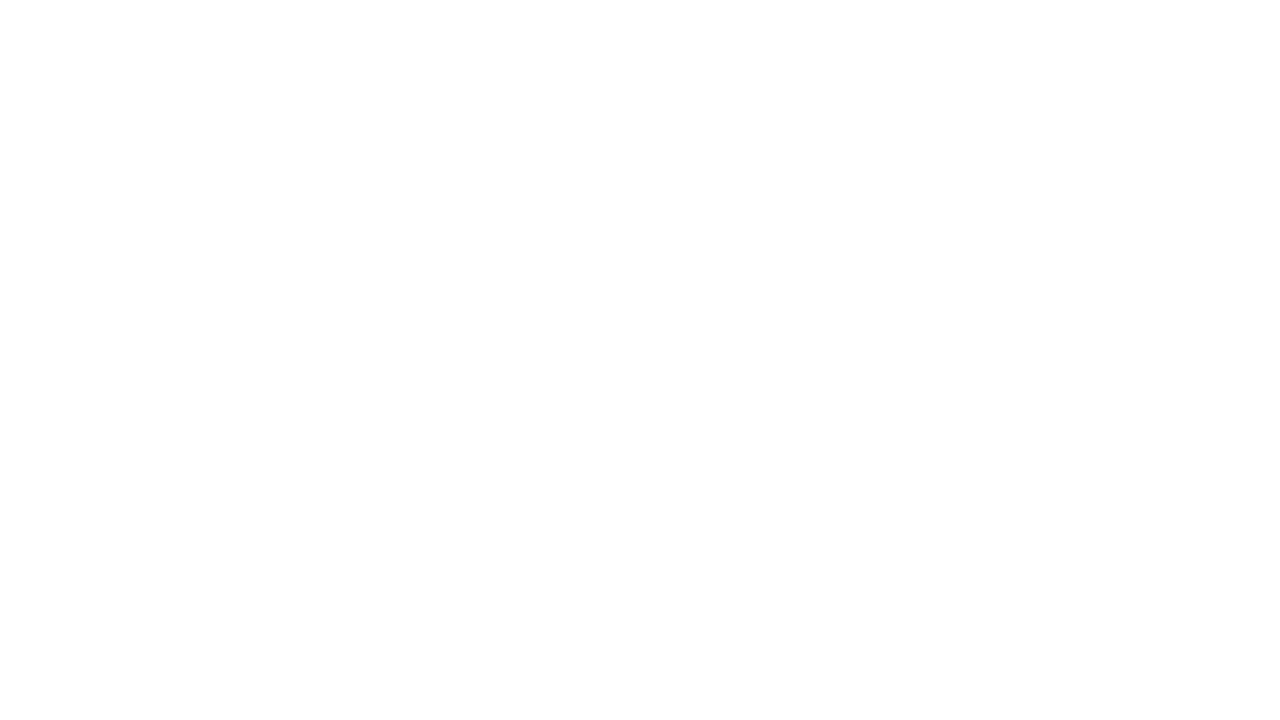

Waited for network idle after search submission
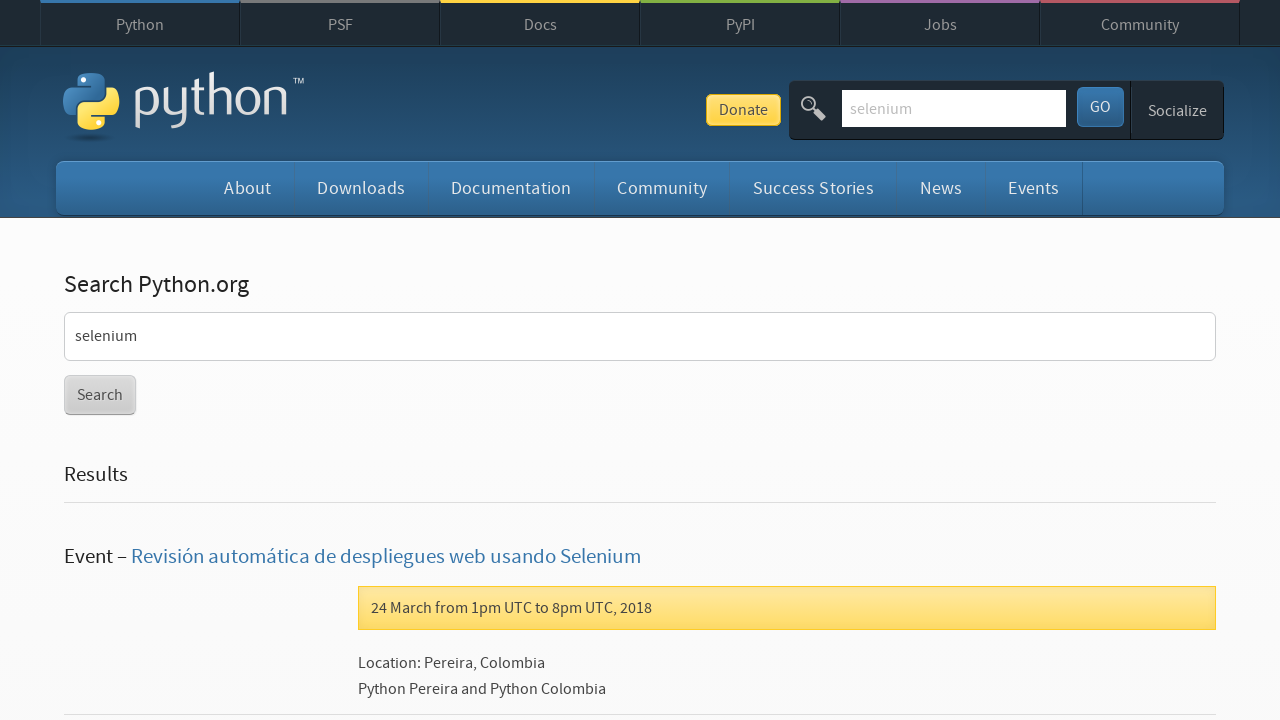

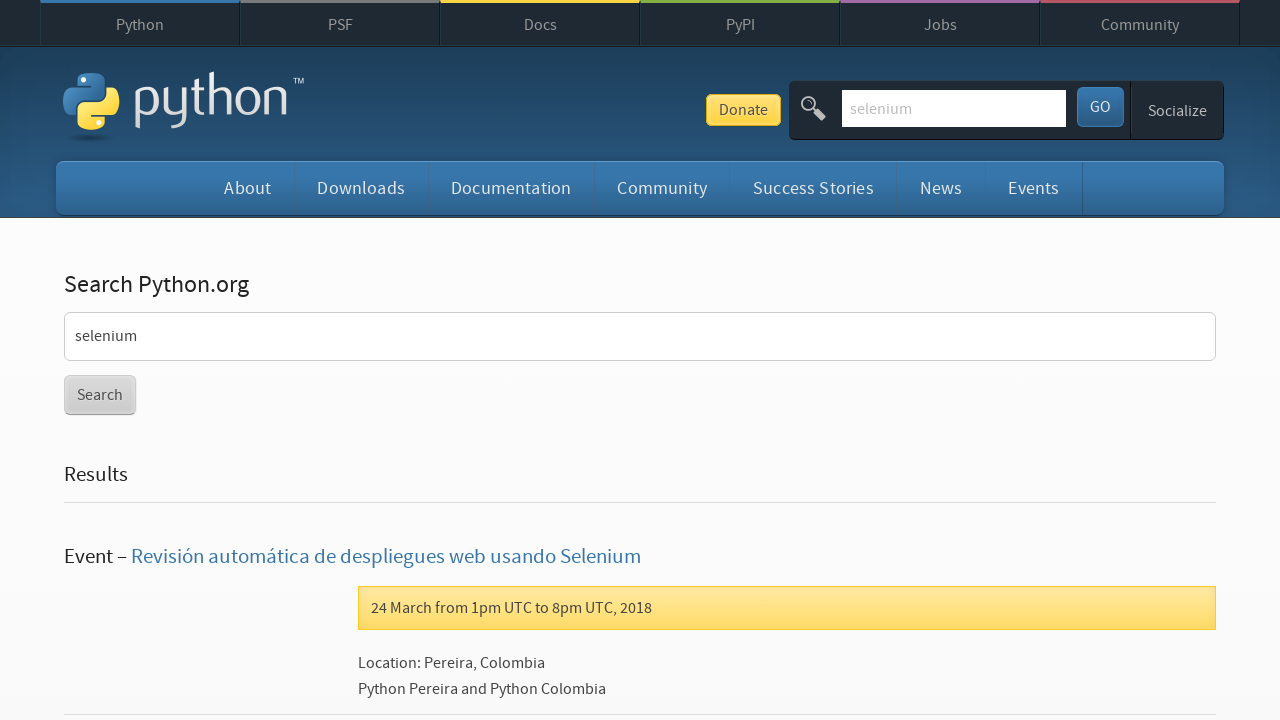